Tests alert handling by clicking alert button, accepting the alert, then clicking confirm button and dismissing the confirmation dialog

Starting URL: http://antoniotrindade.com.br/treinoautomacao/elementsweb.html

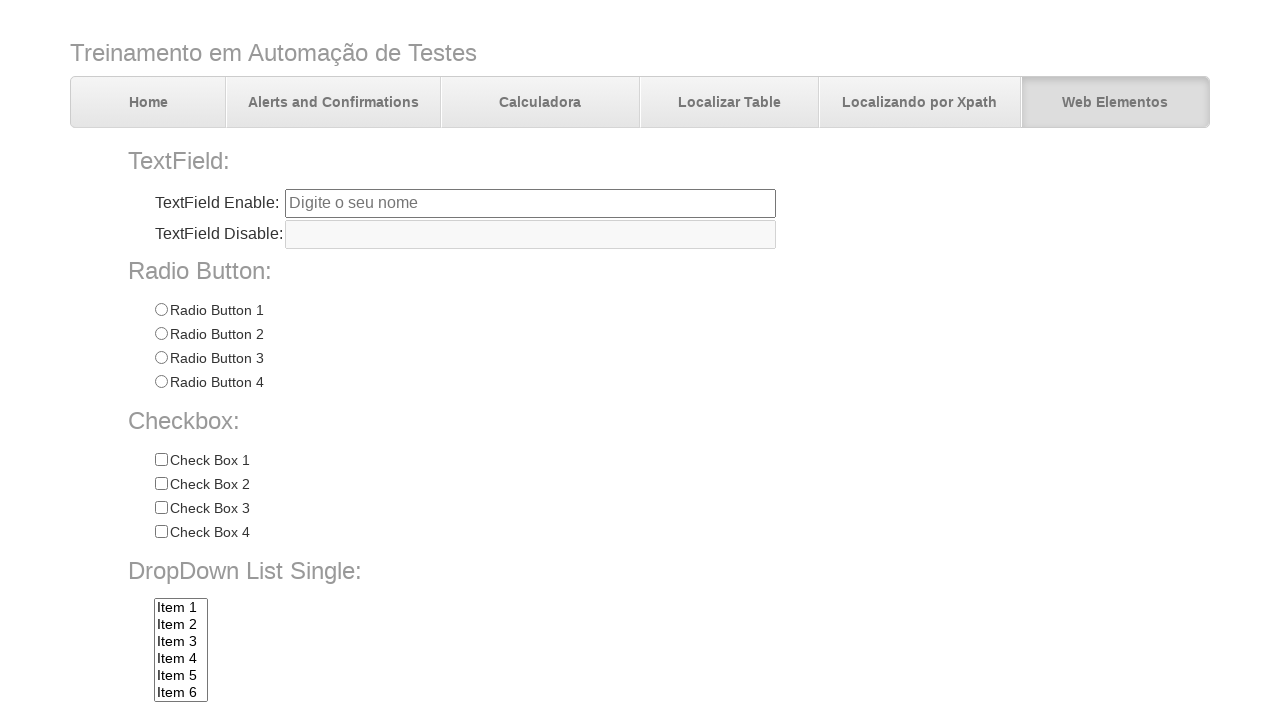

Set up dialog handler to accept the first alert
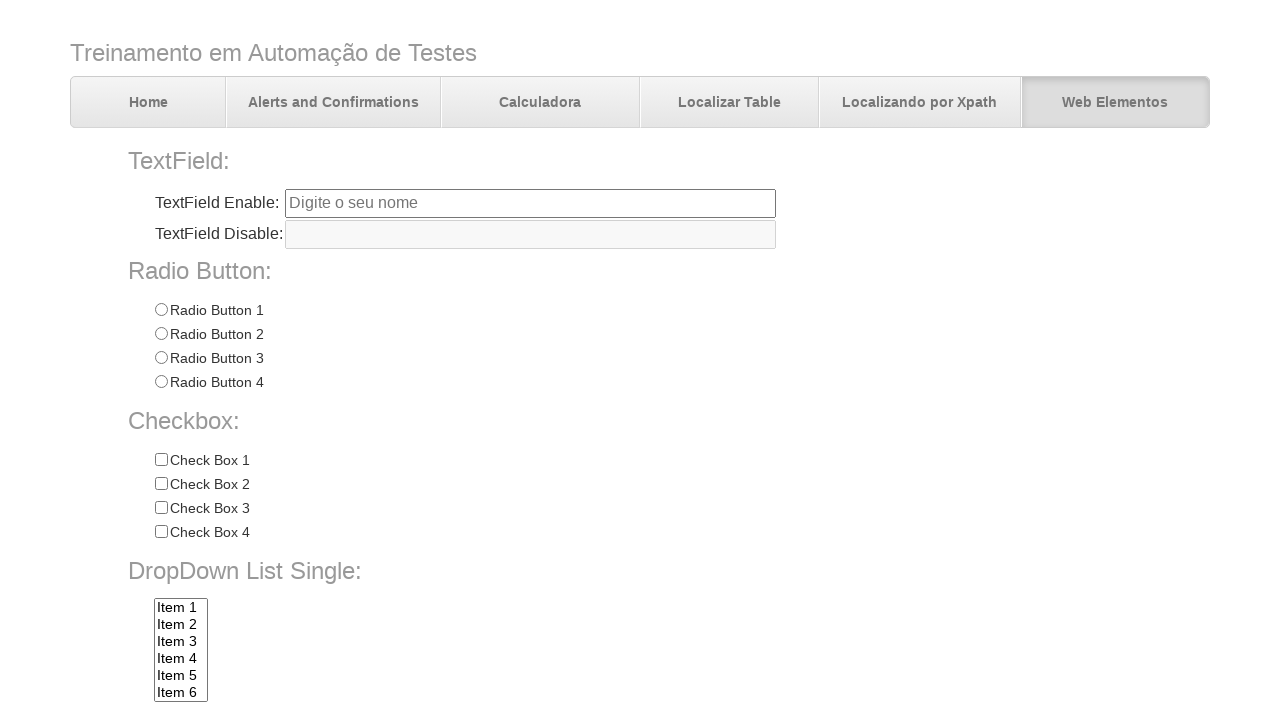

Clicked alert button and accepted the alert dialog at (366, 644) on input[name='alertbtn']
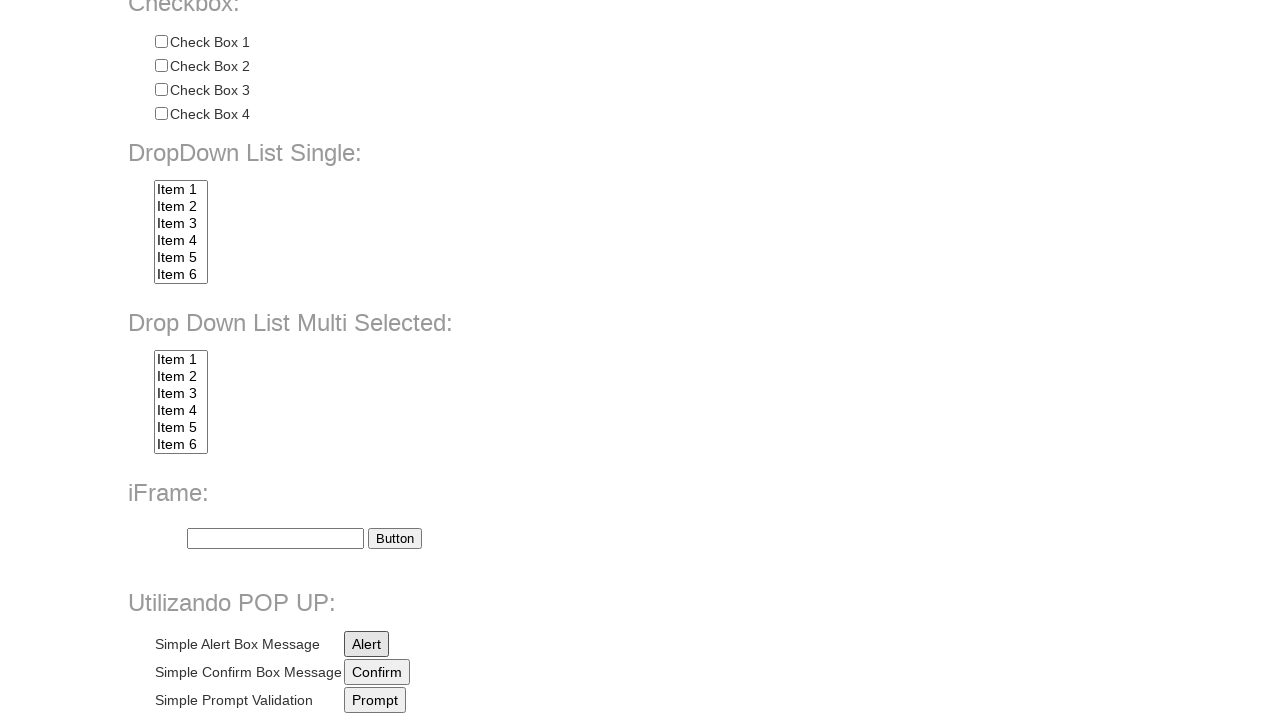

Set up dialog handler to dismiss the confirm dialog
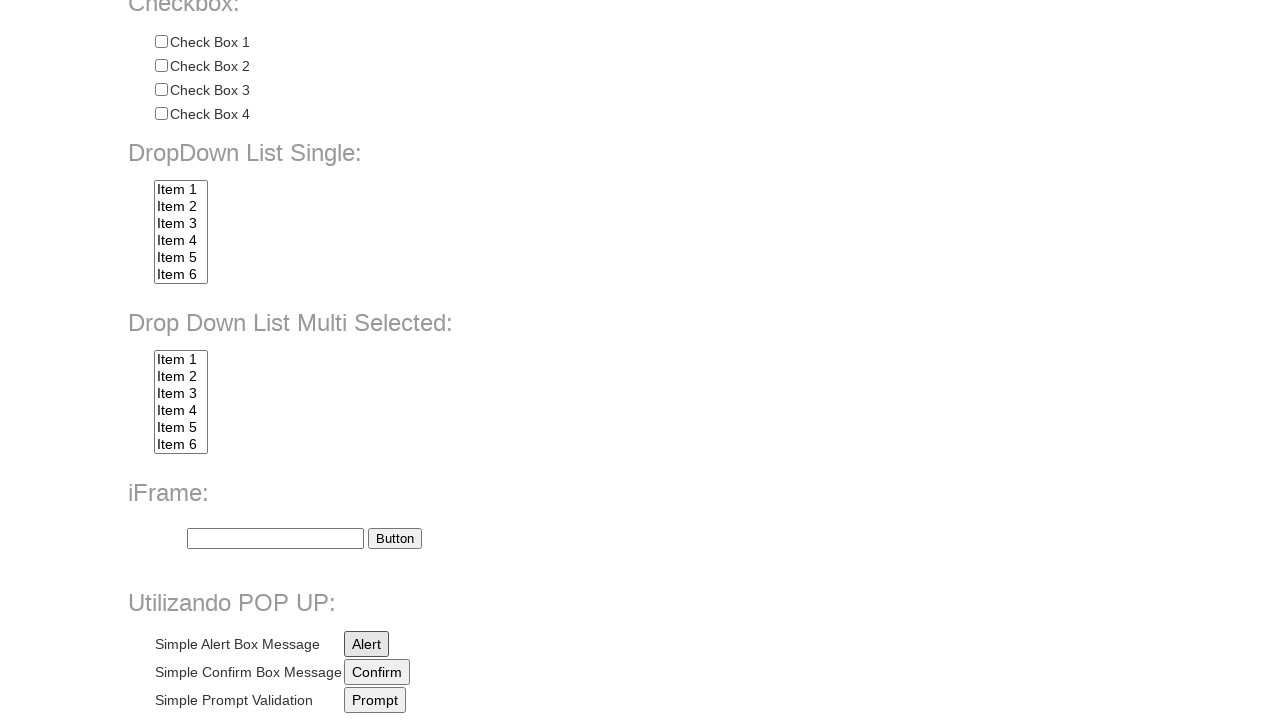

Clicked confirm button and dismissed the confirmation dialog at (377, 672) on input[name='confirmbtn']
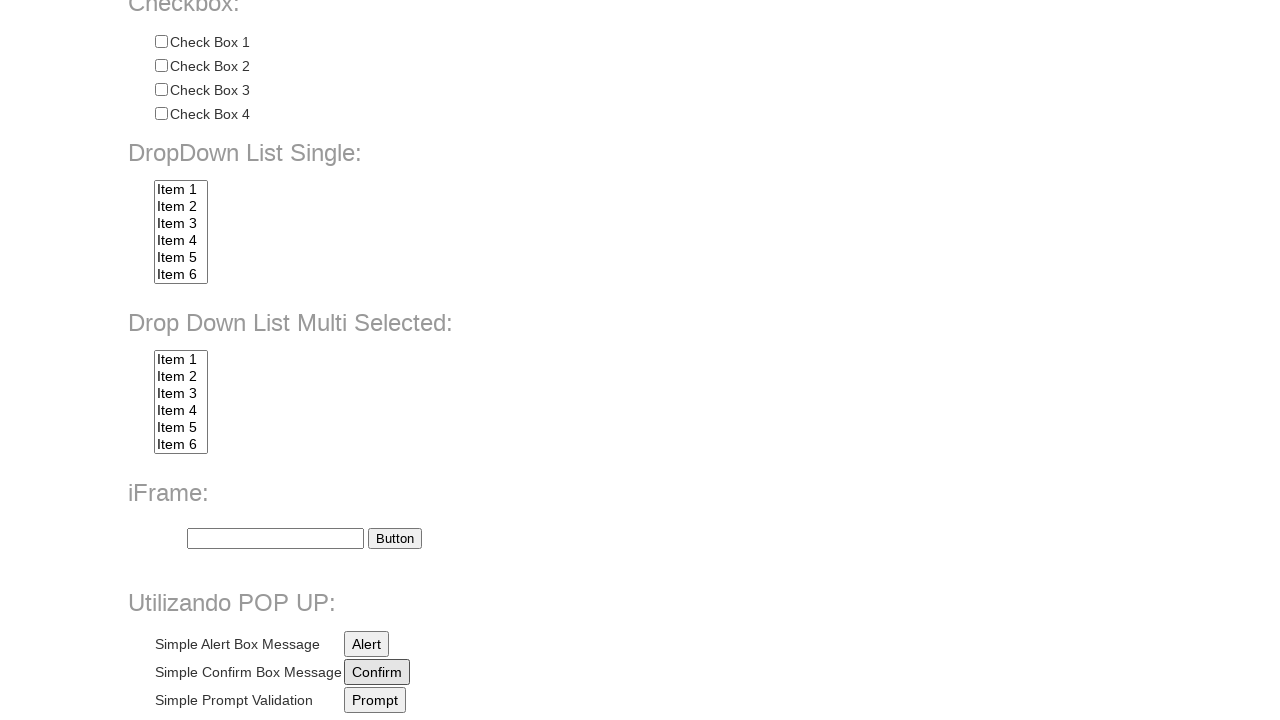

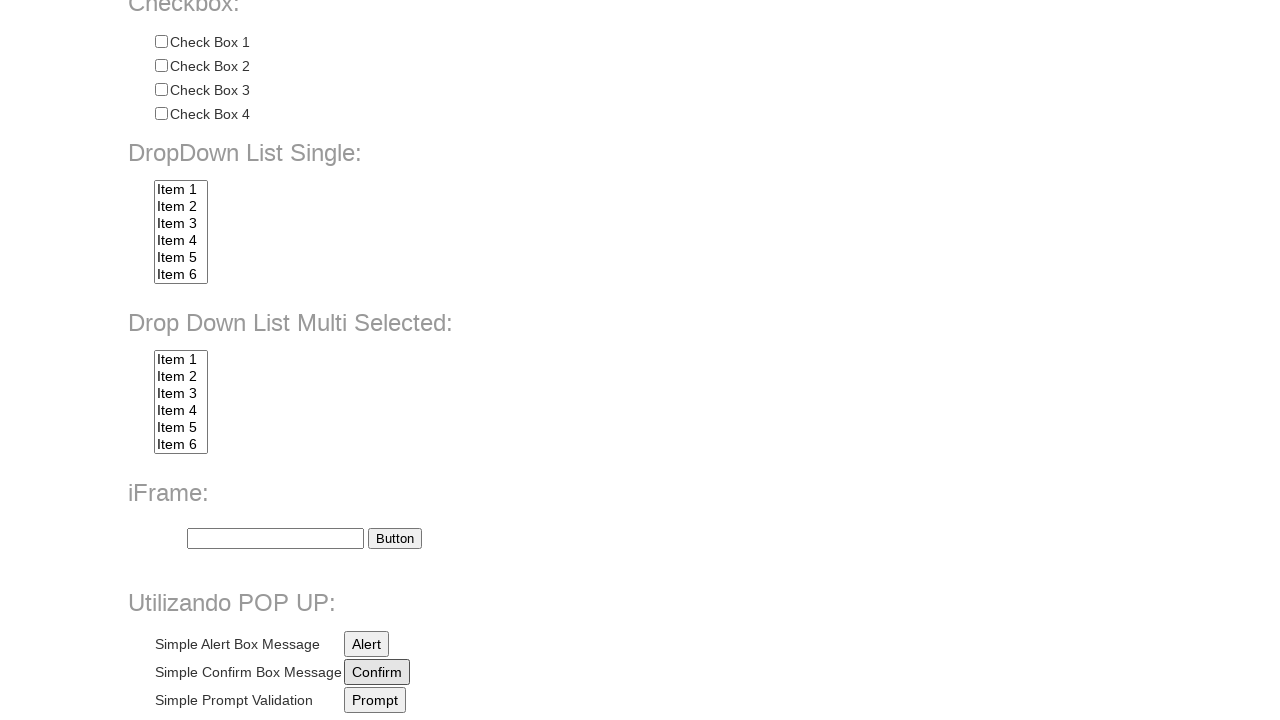